Tests checkbox functionality by clicking checkboxes to select and deselect them, verifying toggle behavior on a practice automation page

Starting URL: https://rahulshettyacademy.com/AutomationPractice/

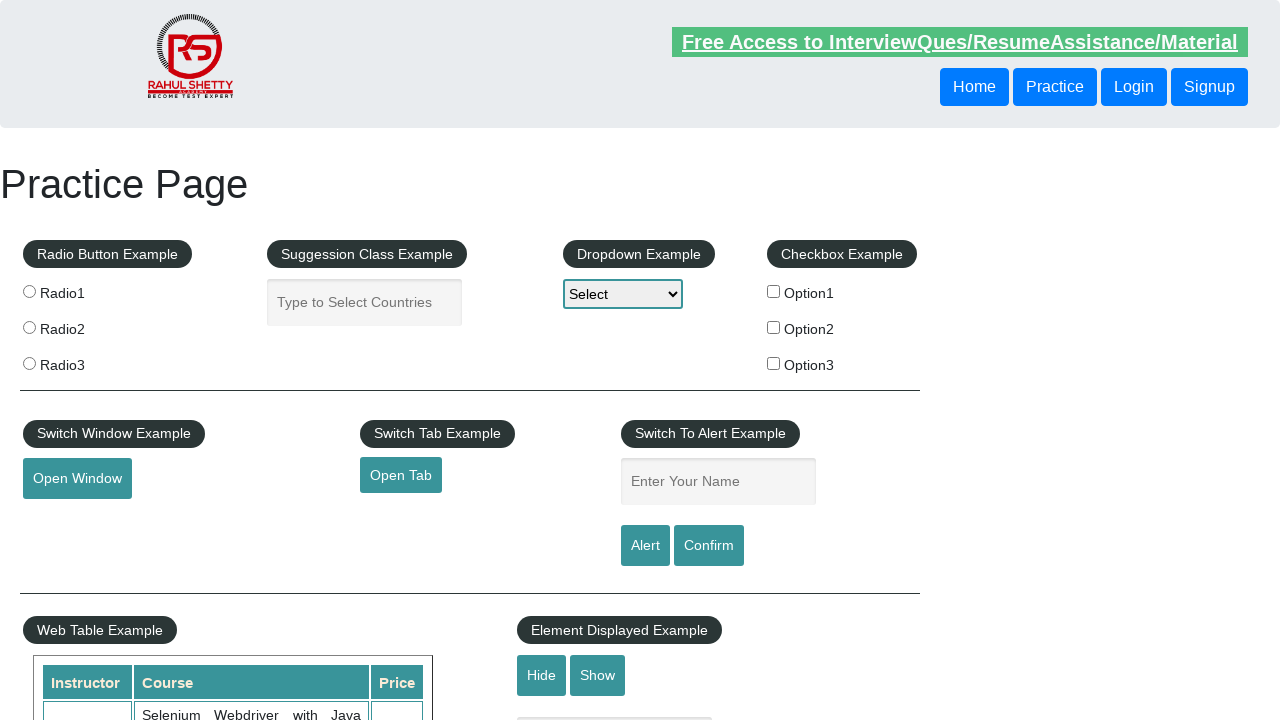

Clicked first checkbox to select it at (774, 291) on #checkBoxOption1
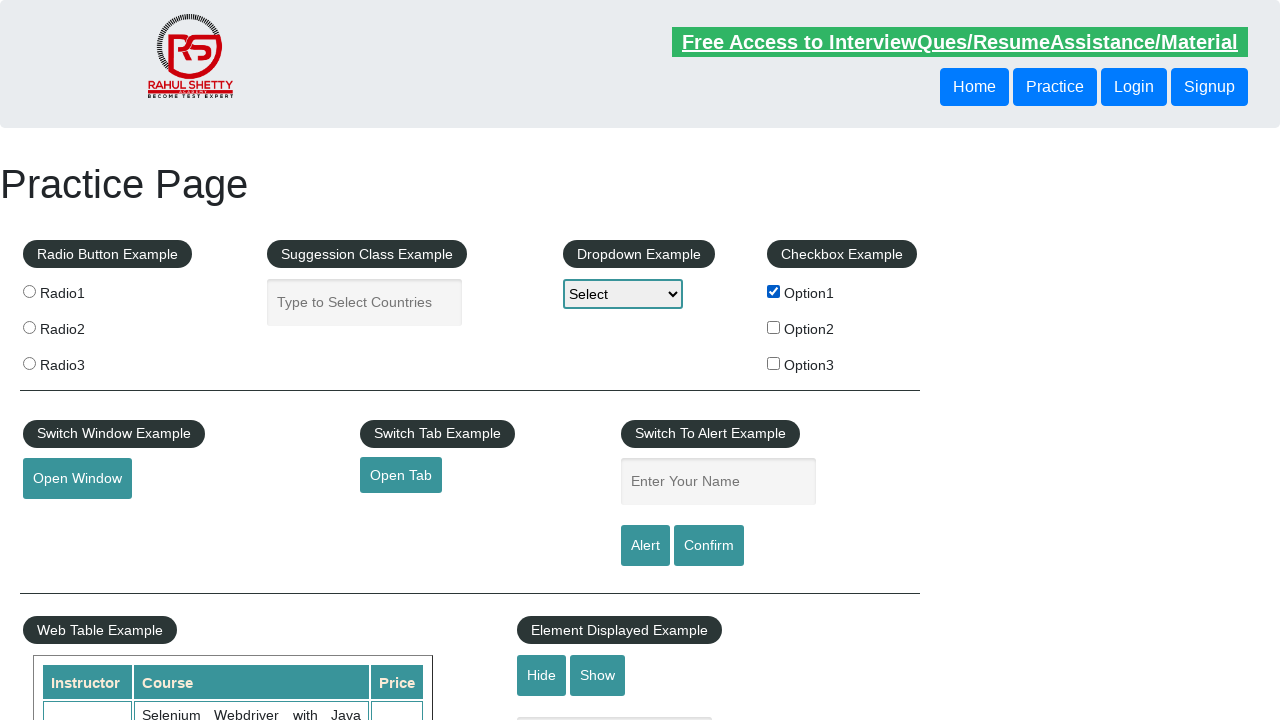

Clicked first checkbox again to deselect it at (774, 291) on #checkBoxOption1
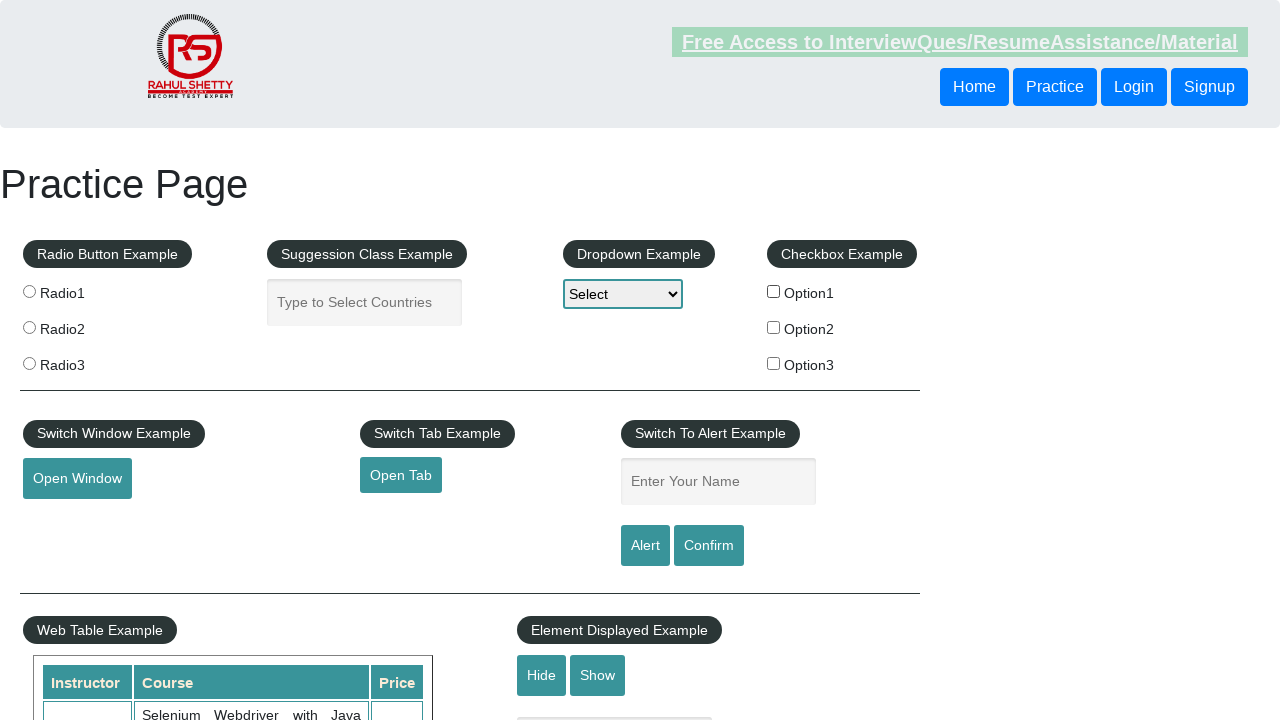

Clicked second checkbox to select it at (774, 327) on #checkBoxOption2
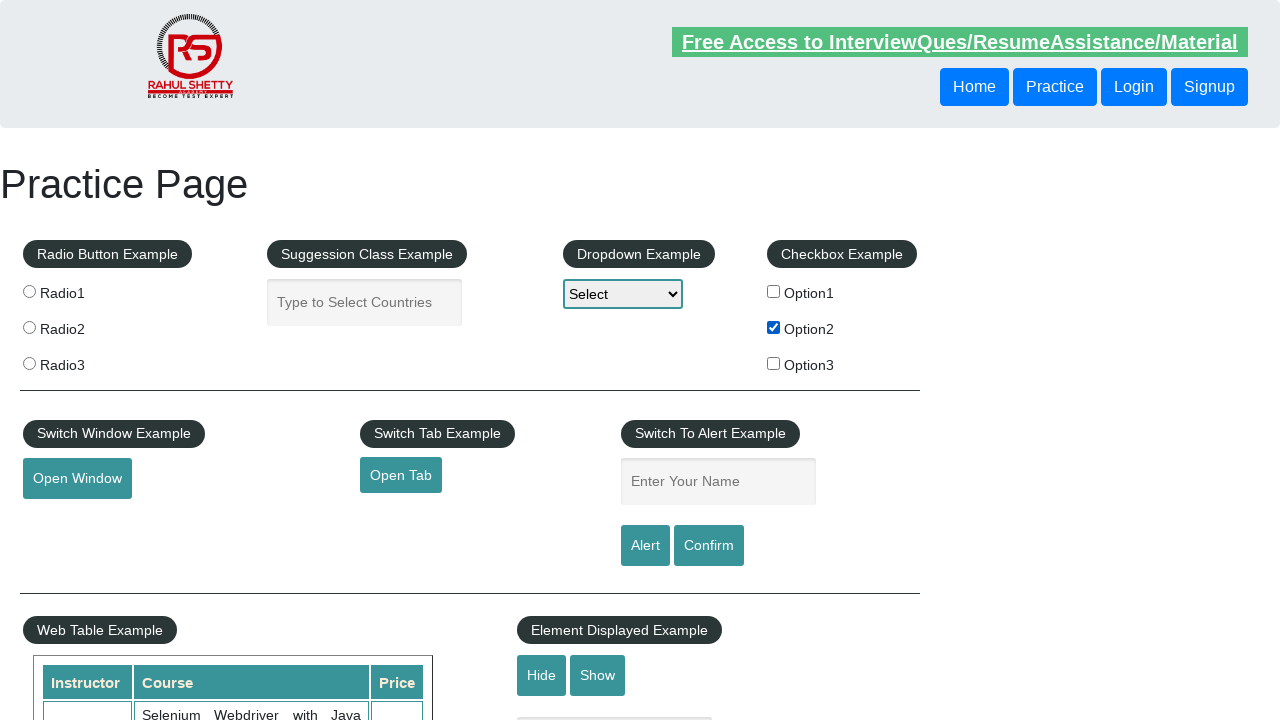

Clicked second checkbox again to deselect it at (774, 327) on #checkBoxOption2
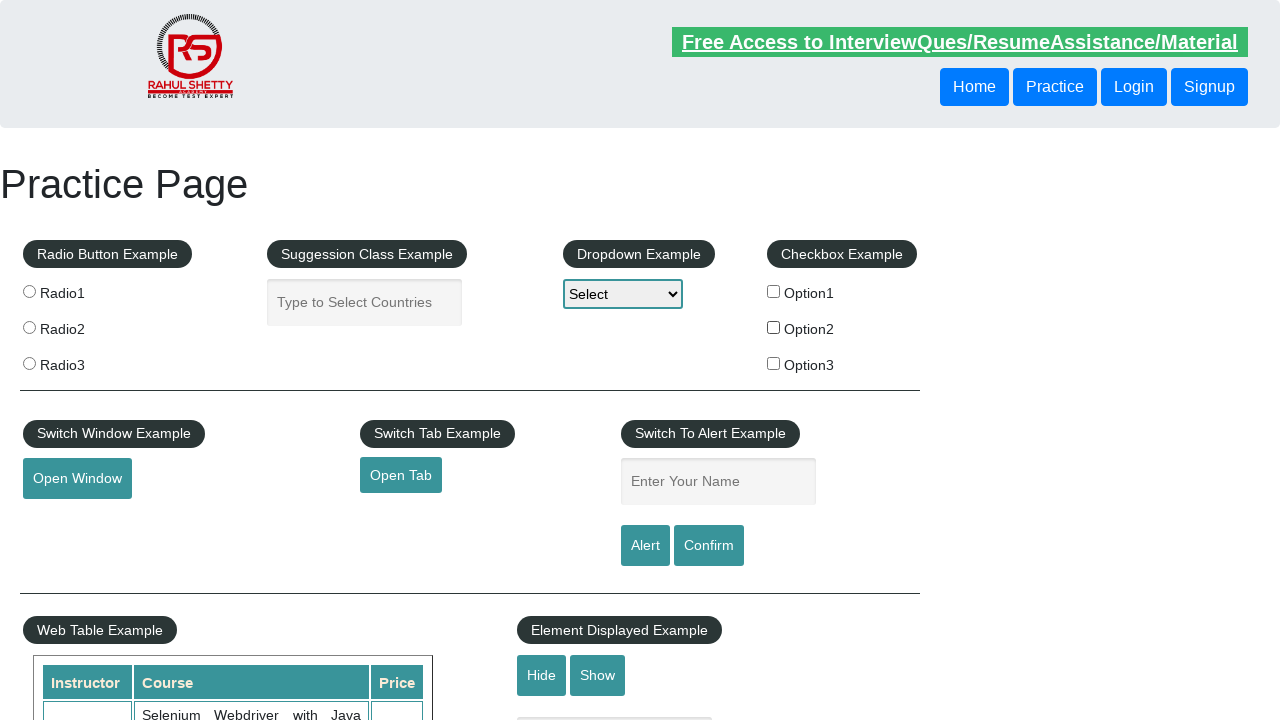

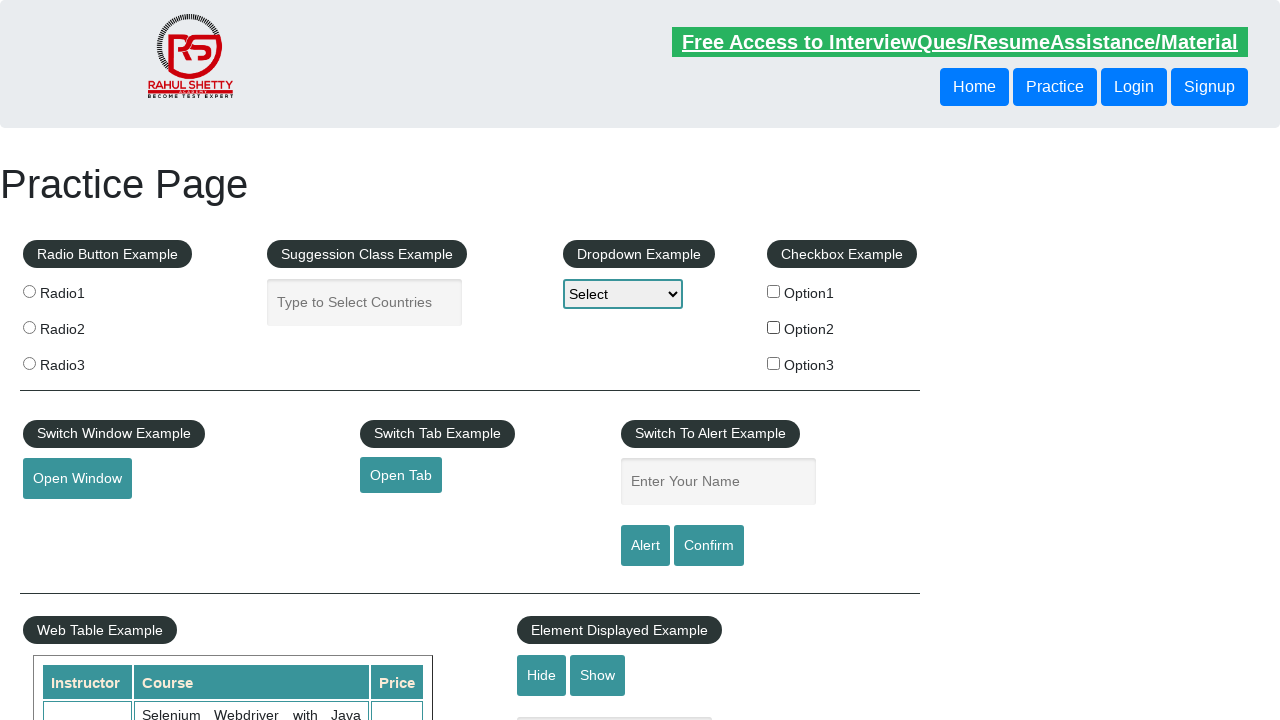